Tests navigation to the registration page by clicking the registration link on the homepage and verifying the URL changes correctly.

Starting URL: https://qa.koel.app/

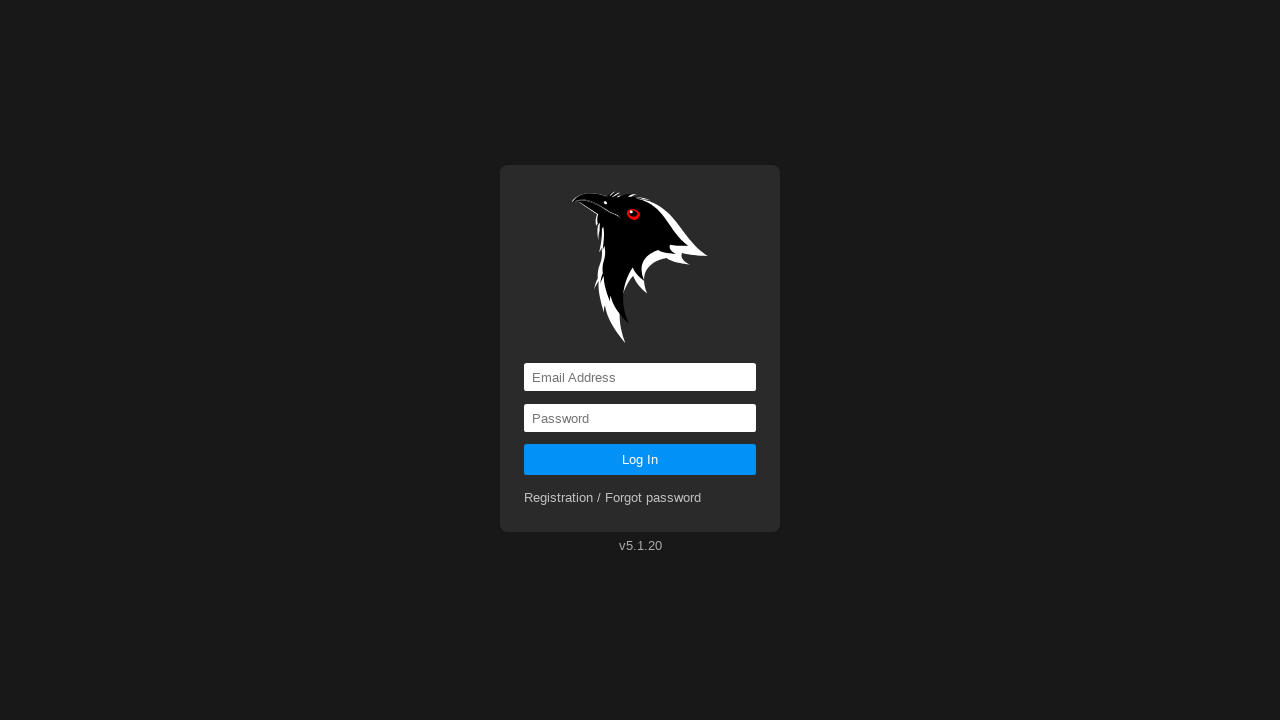

Clicked on the registration link at (613, 498) on a[href='registration']
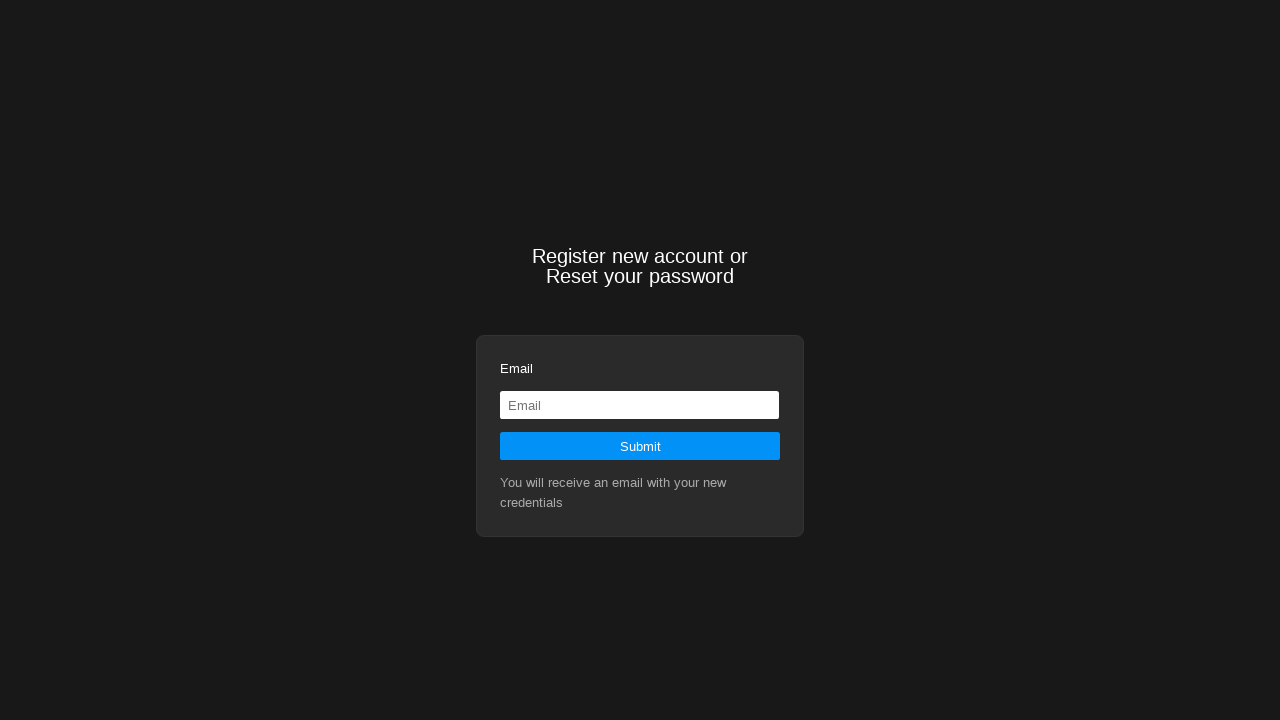

Successfully navigated to registration page - URL changed to https://qa.koel.app/registration
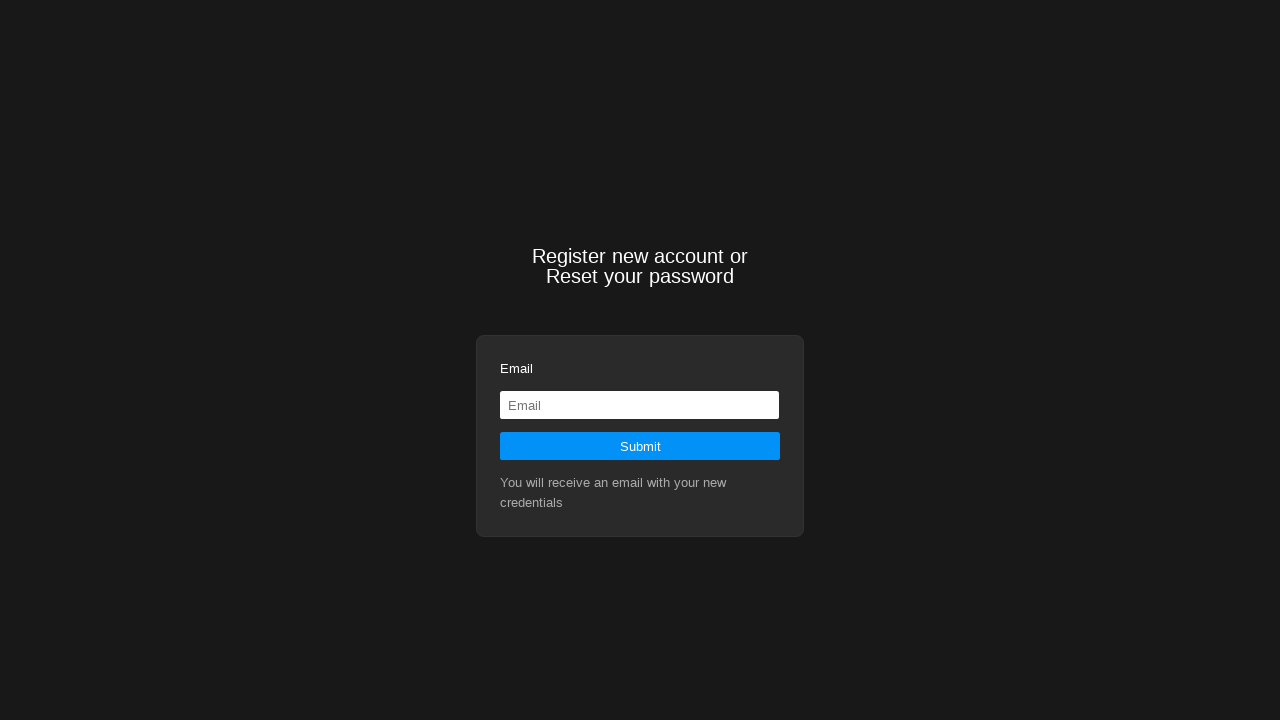

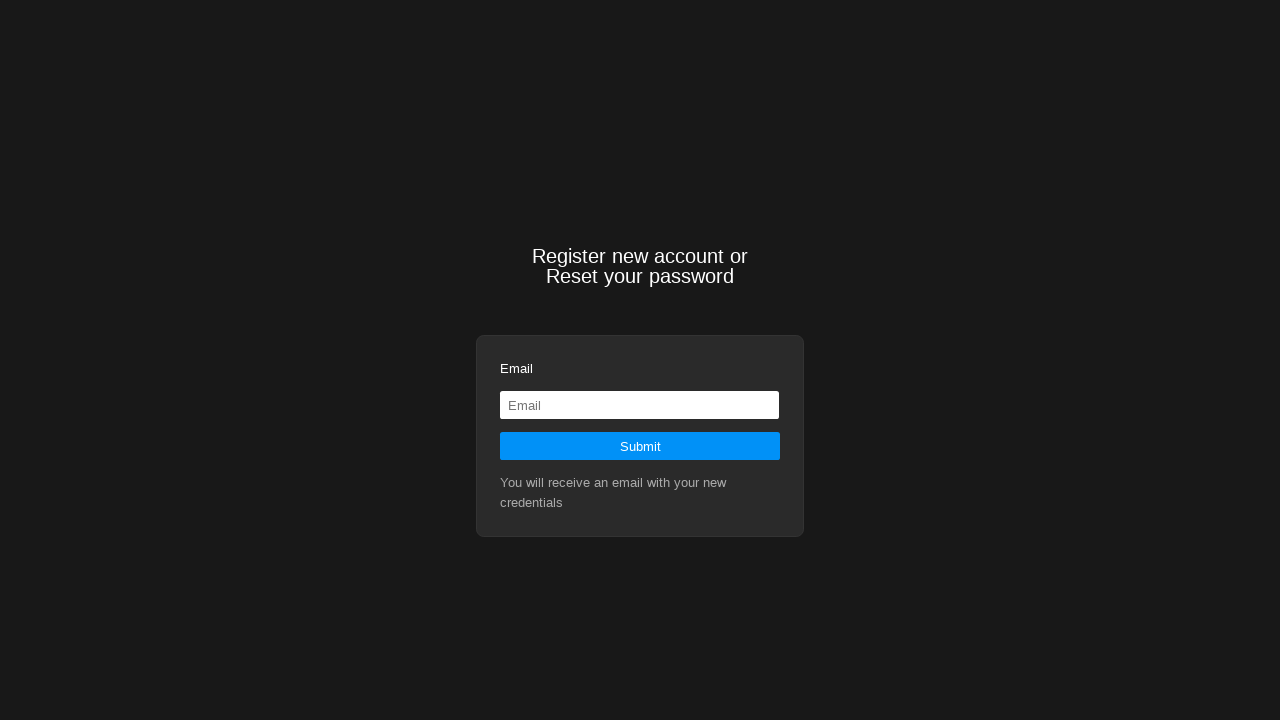